Tests basic window scroll functionality by scrolling 200px down on an infinite scroll quotes page.

Starting URL: https://quotes.toscrape.com/scroll

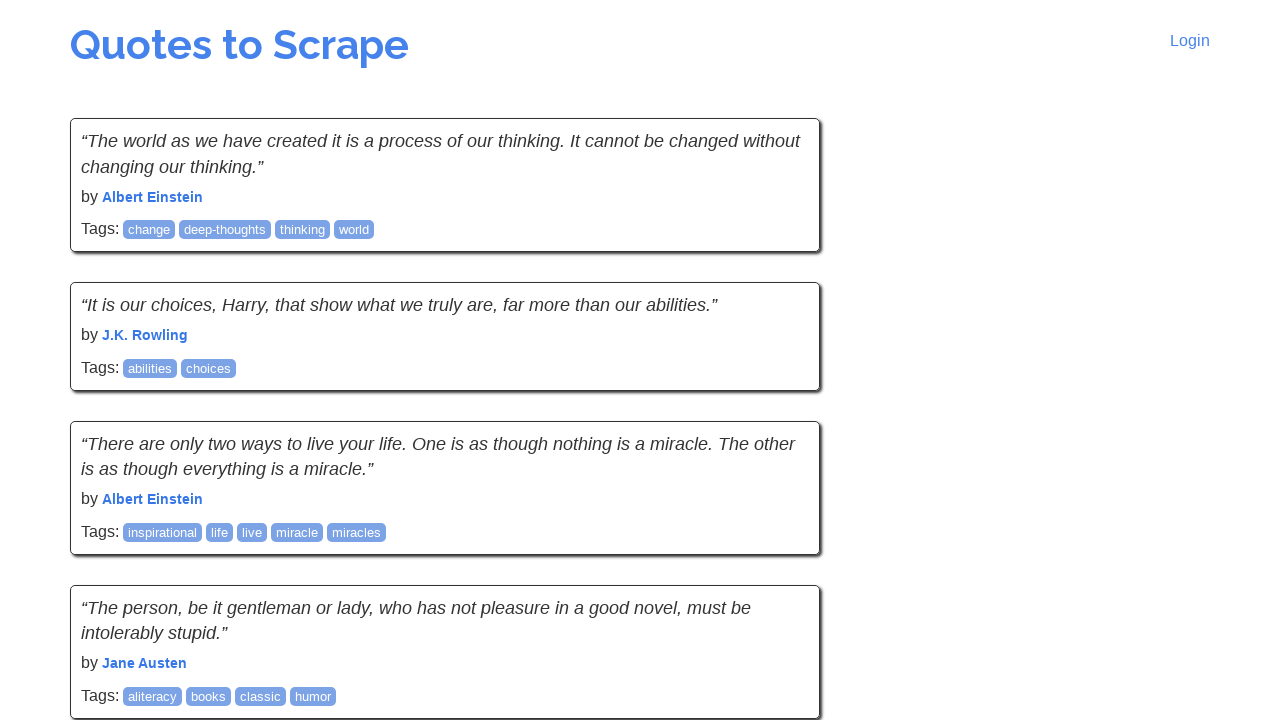

Navigated to infinite scroll quotes page
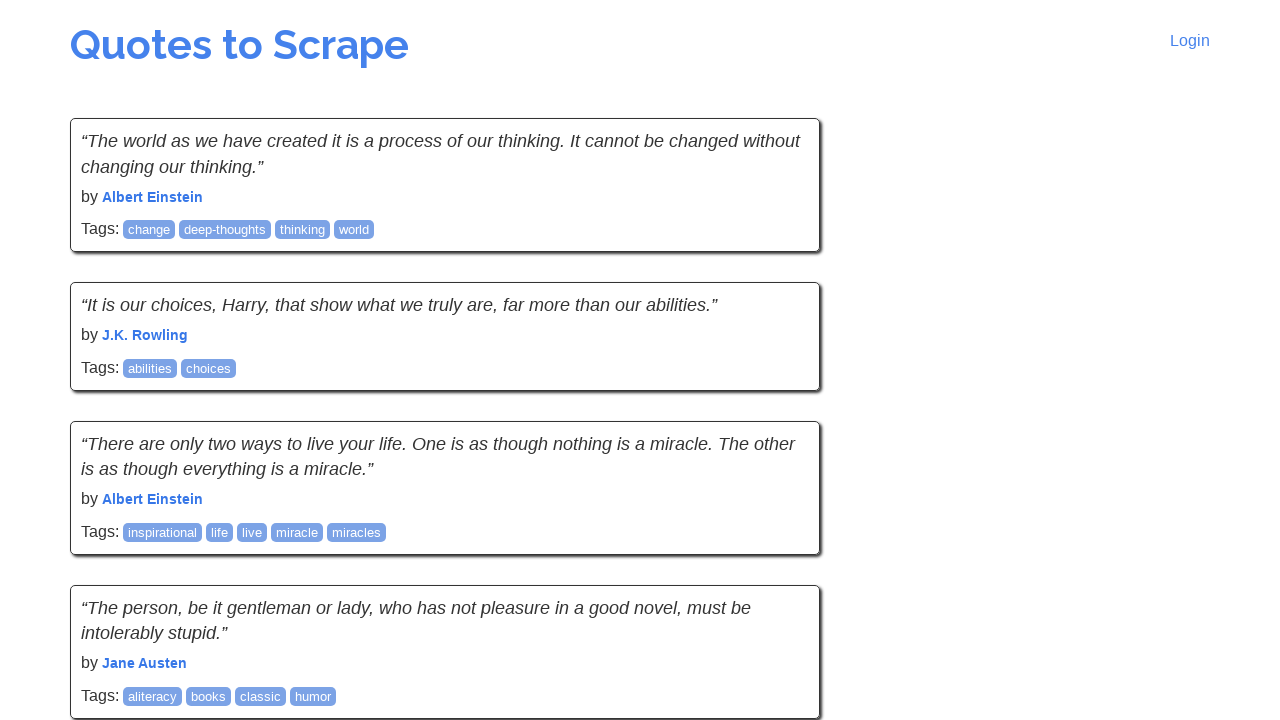

Scrolled window down 200px
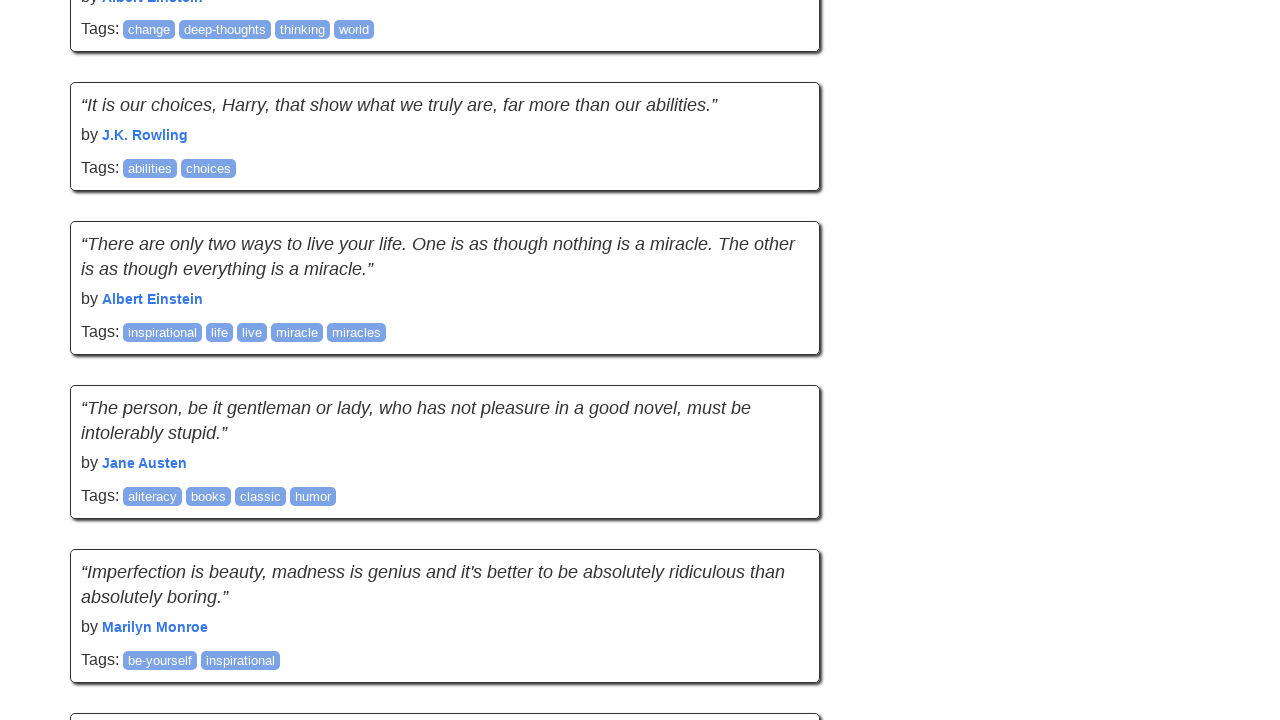

Waited 1000ms for scroll animation to complete
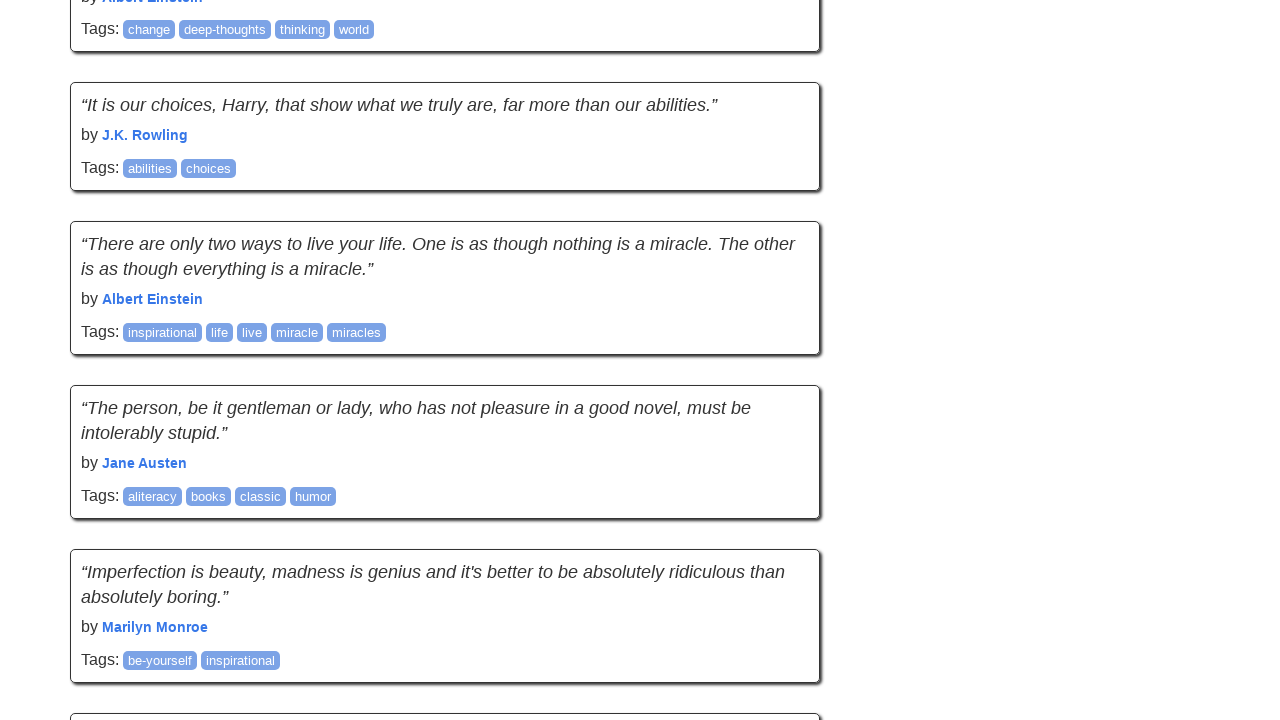

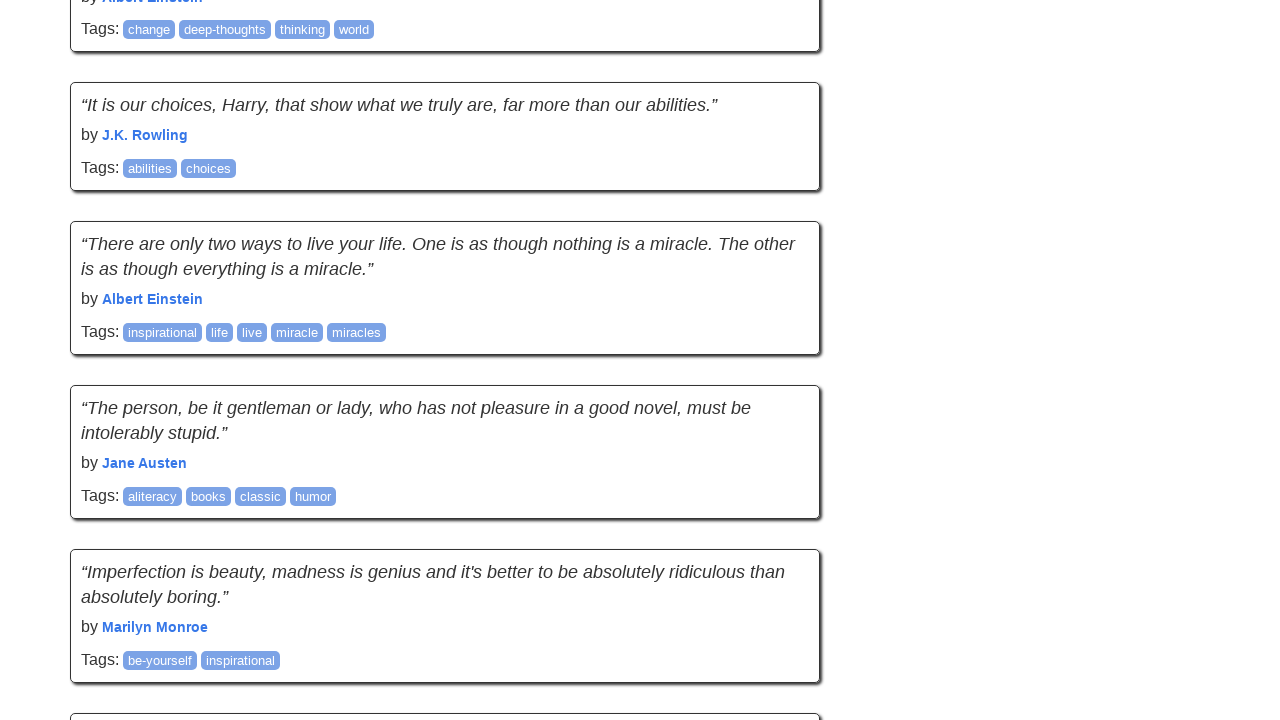